Tests radio button functionality by clicking and verifying selection of radio buttons in different groups (sport and color categories) on a practice website.

Starting URL: https://practice.cydeo.com/radio_buttons

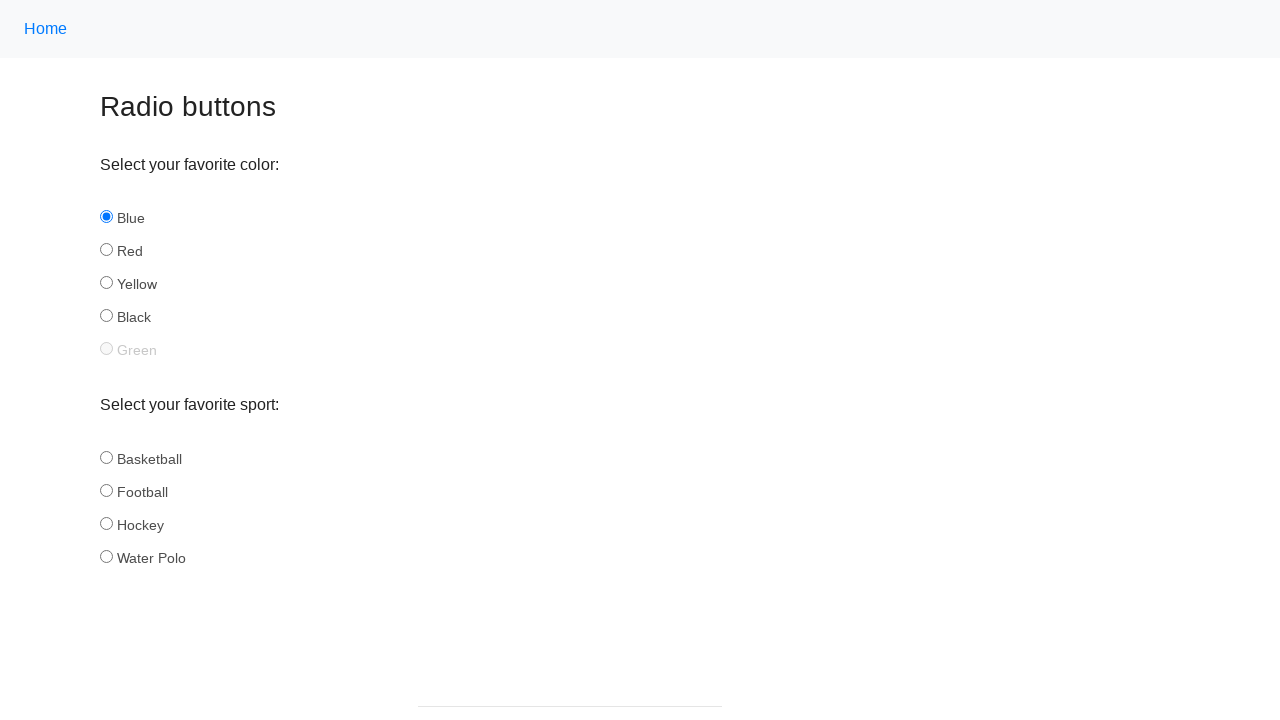

Clicked hockey radio button in sport group at (106, 523) on input[name='sport'][id='hockey']
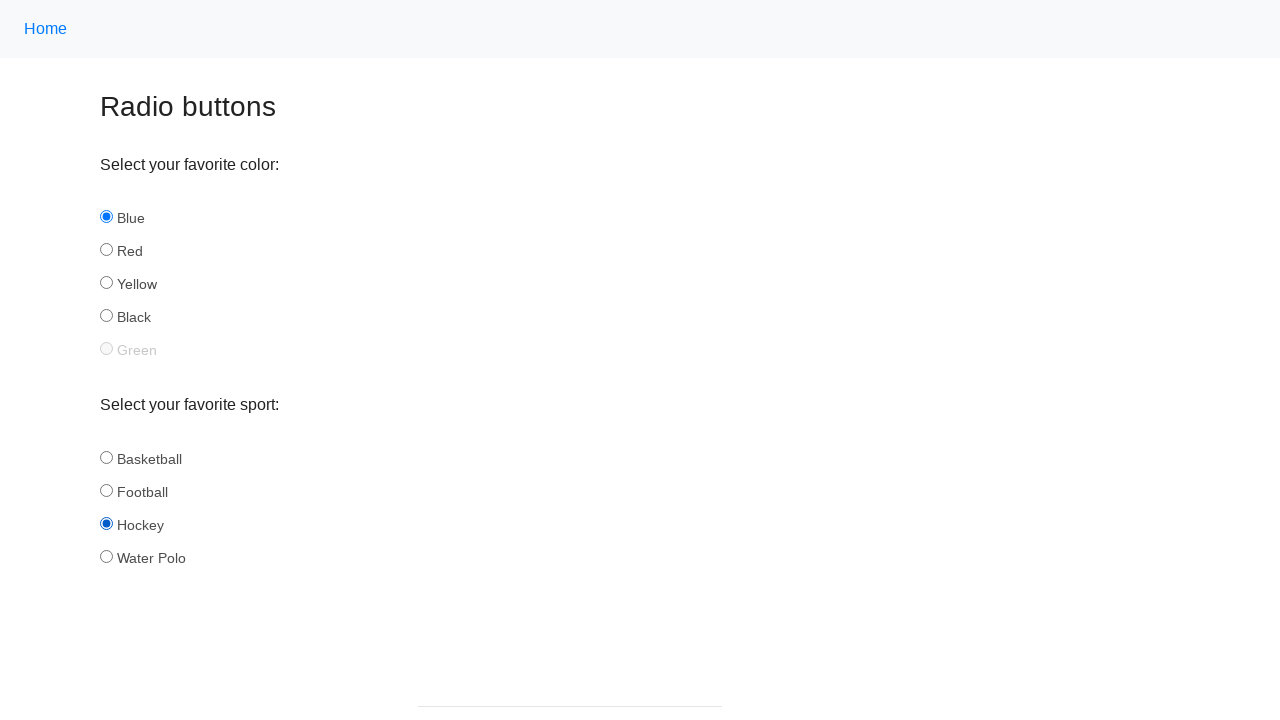

Verified hockey radio button is selected
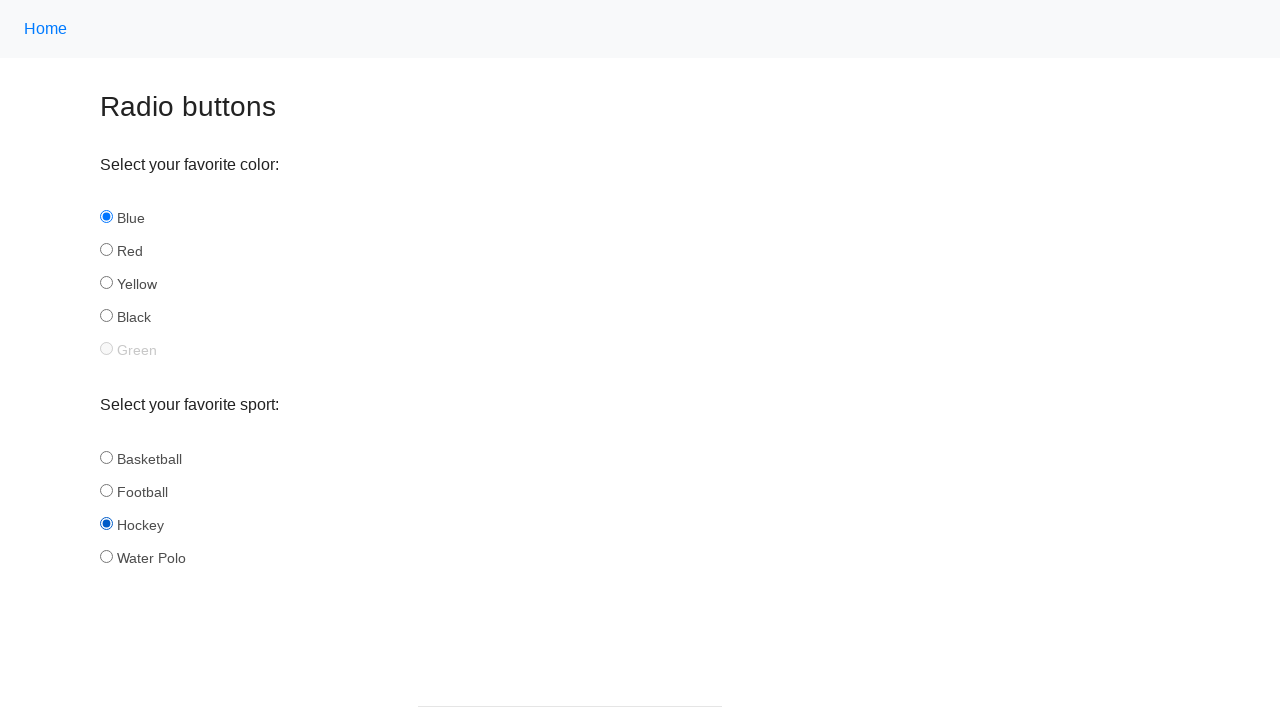

Clicked football radio button in sport group at (106, 490) on input[name='sport'][id='football']
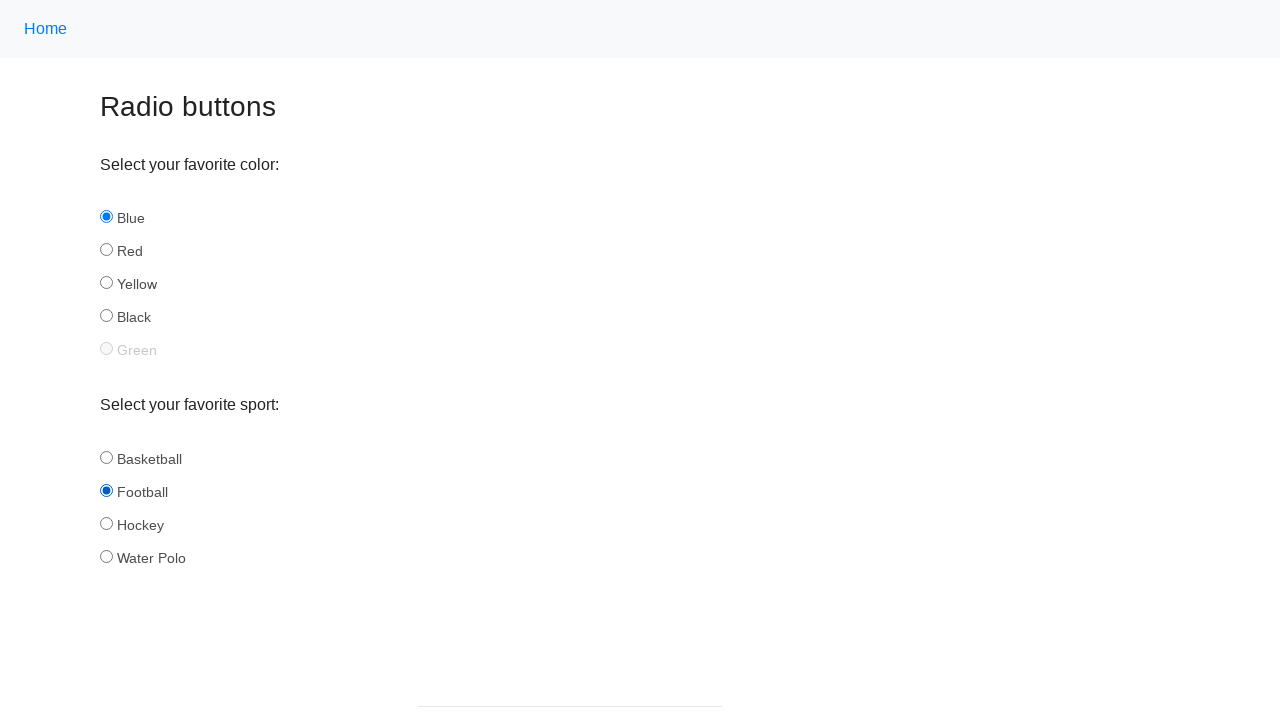

Verified football radio button is selected
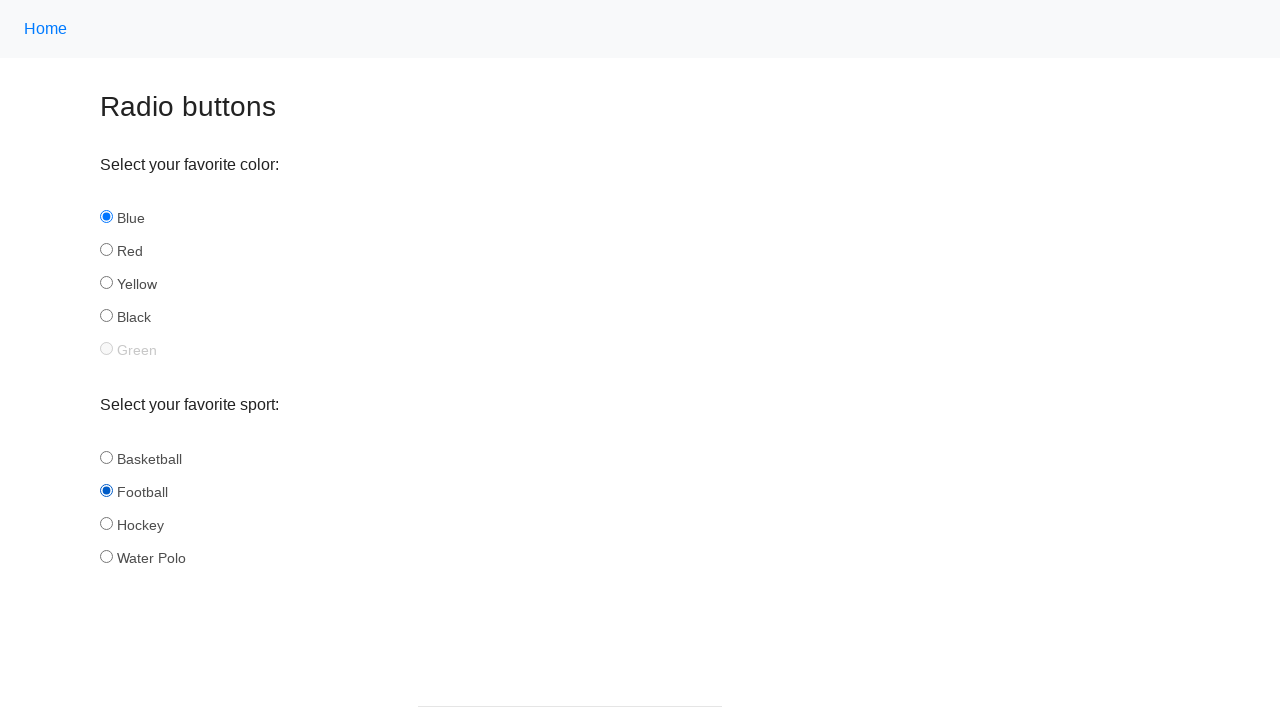

Clicked red radio button in color group at (106, 250) on input[name='color'][id='red']
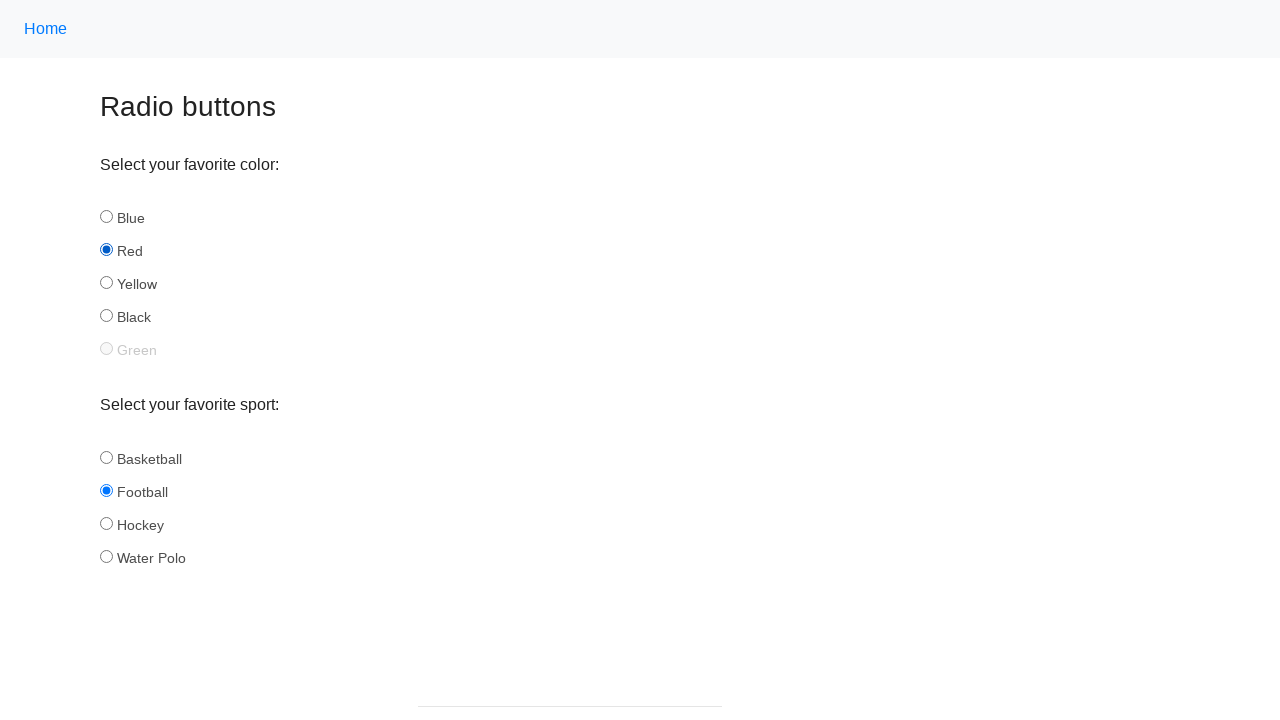

Verified red radio button is selected
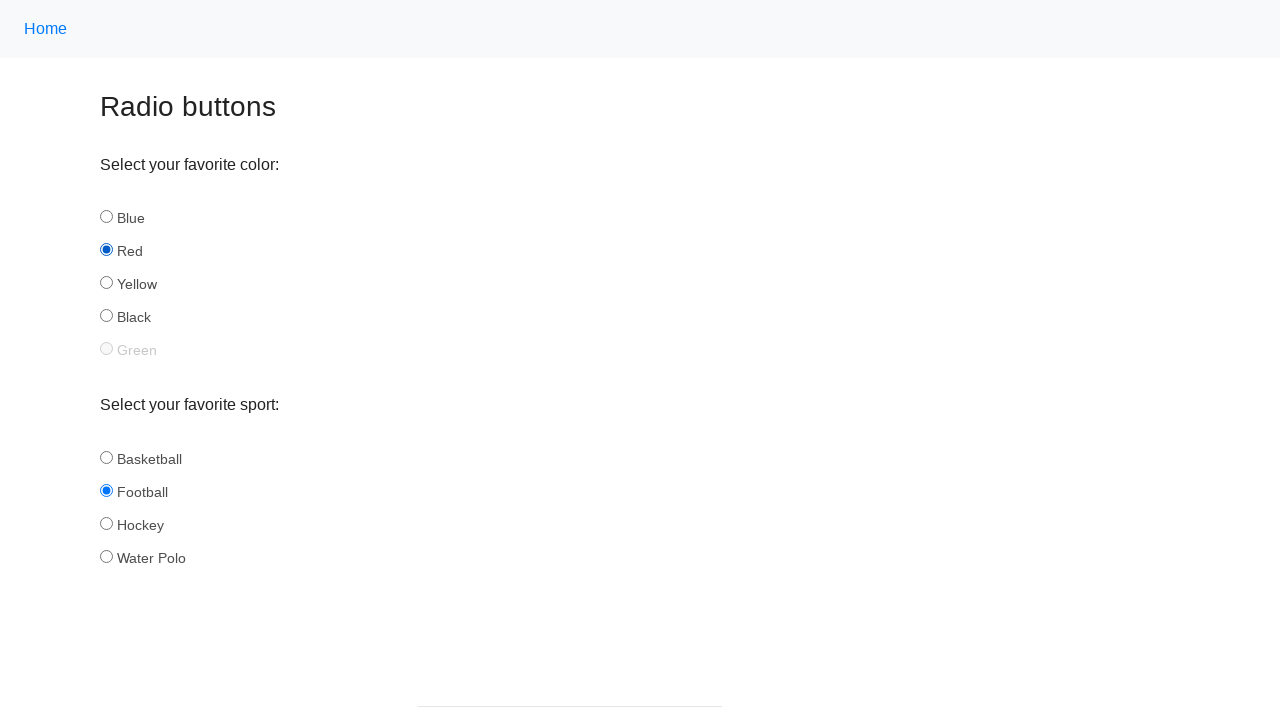

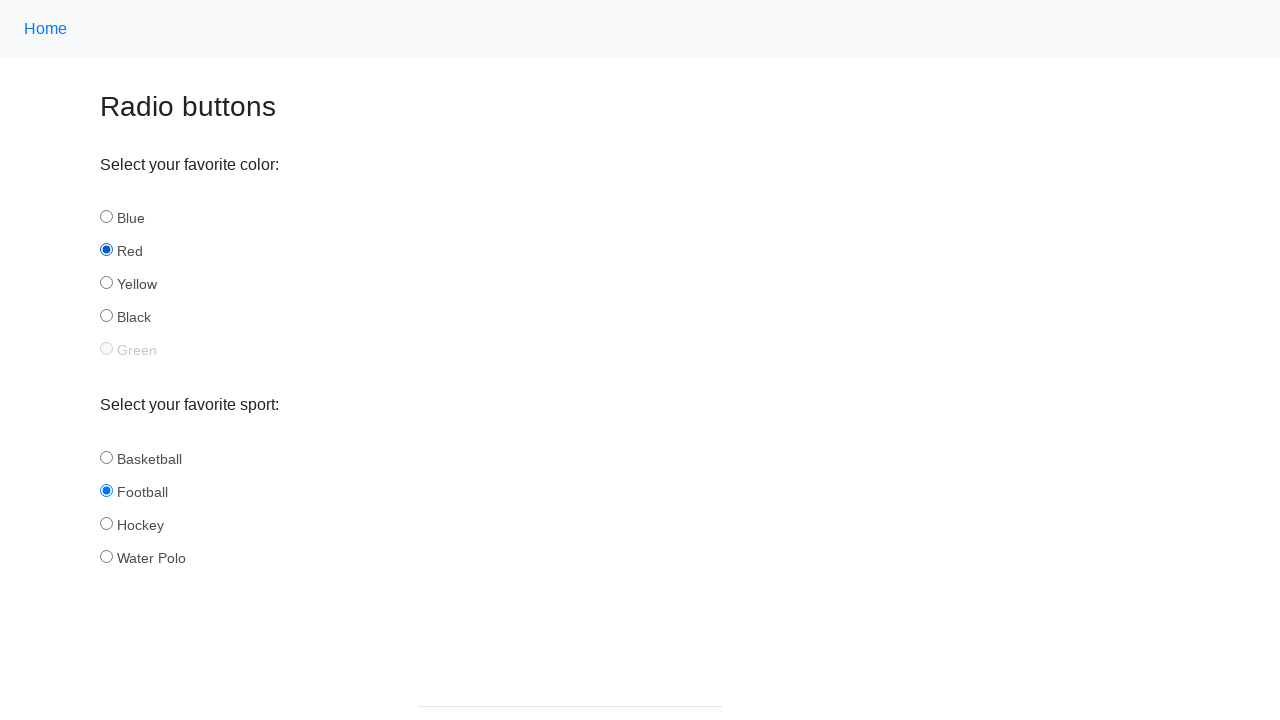